Tests checkbox functionality by clicking a checkbox to select it, verifying selection state, then clicking again to deselect it, and counting total checkboxes on the page.

Starting URL: https://rahulshettyacademy.com/AutomationPractice/

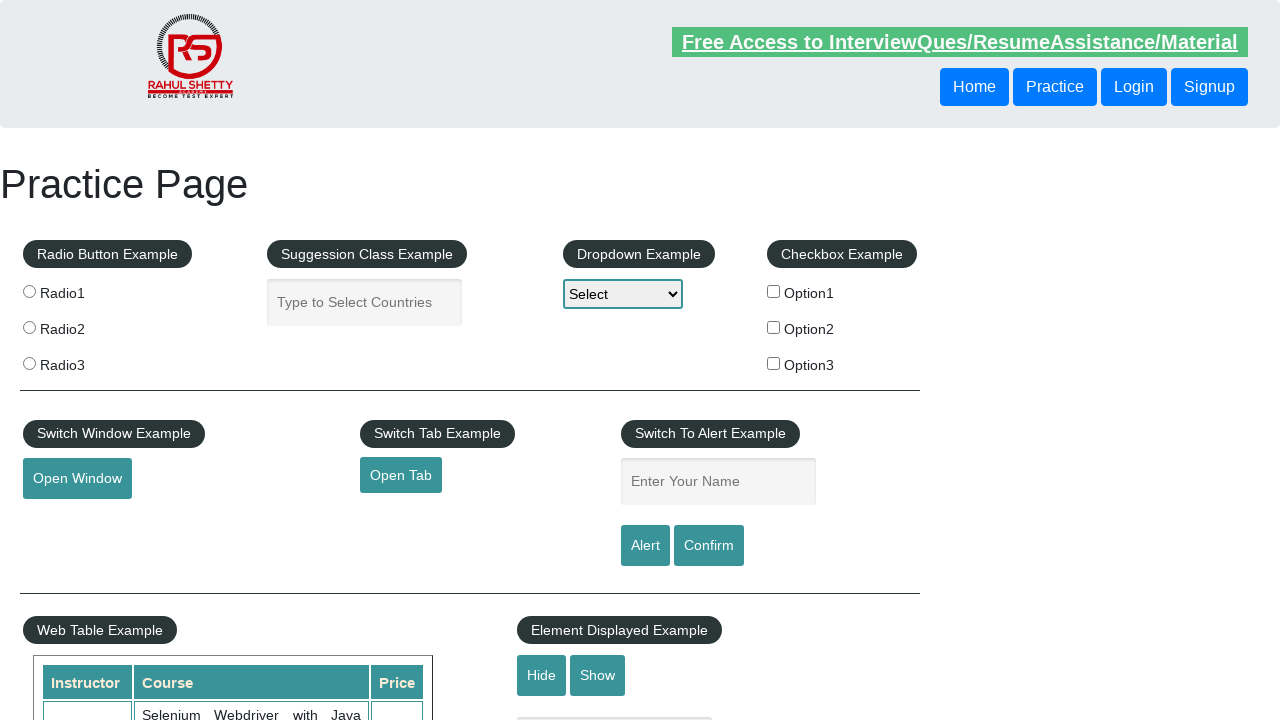

Navigated to AutomationPractice page
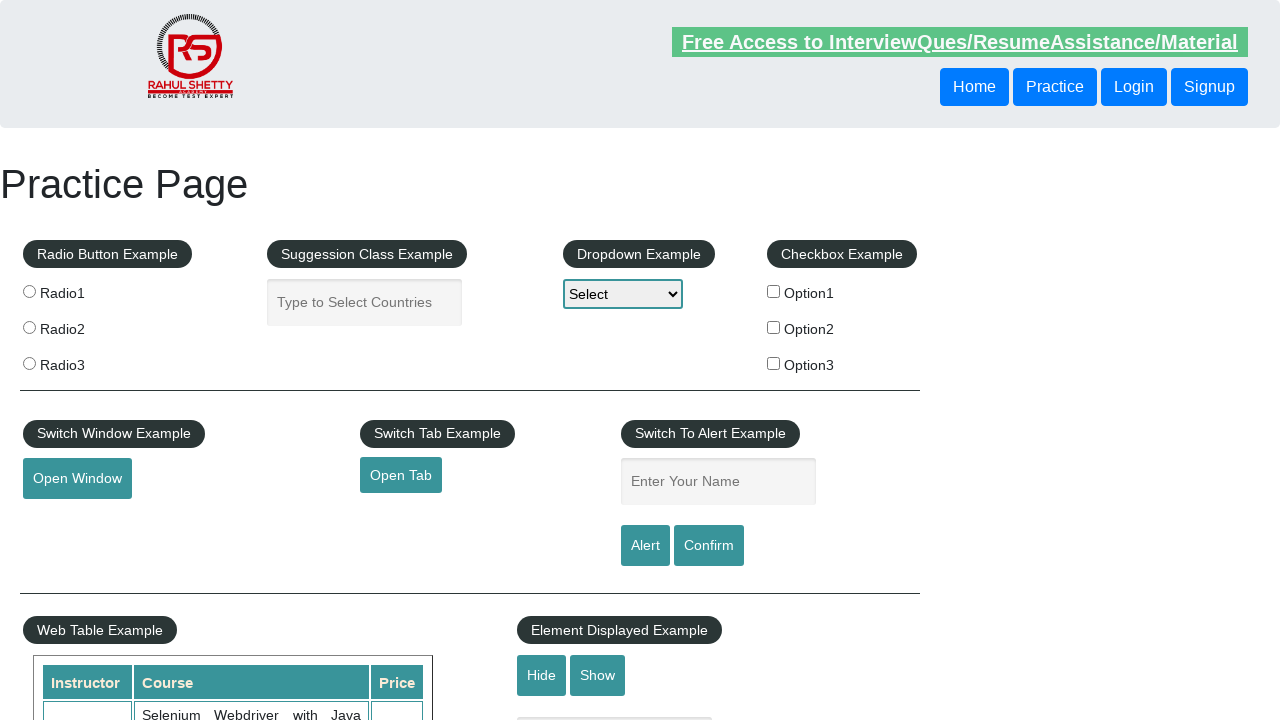

Clicked checkbox option 1 to select it at (774, 291) on #checkBoxOption1
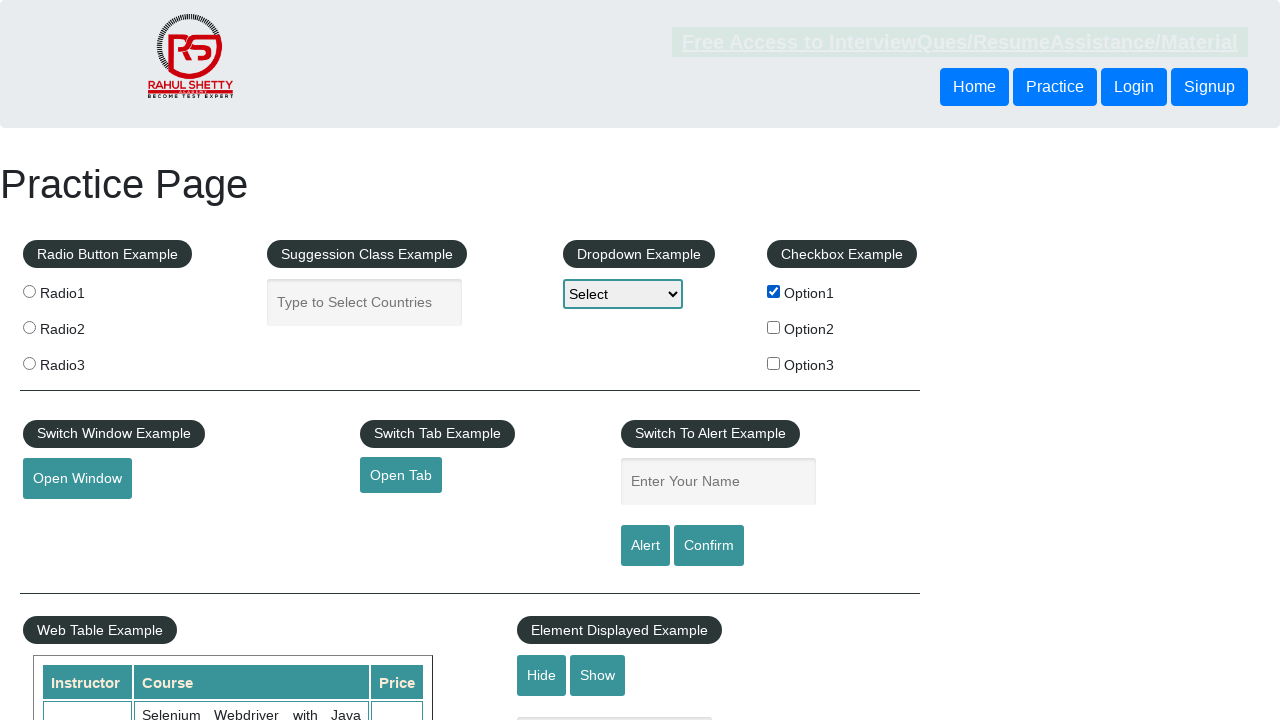

Verified checkbox is selected: True
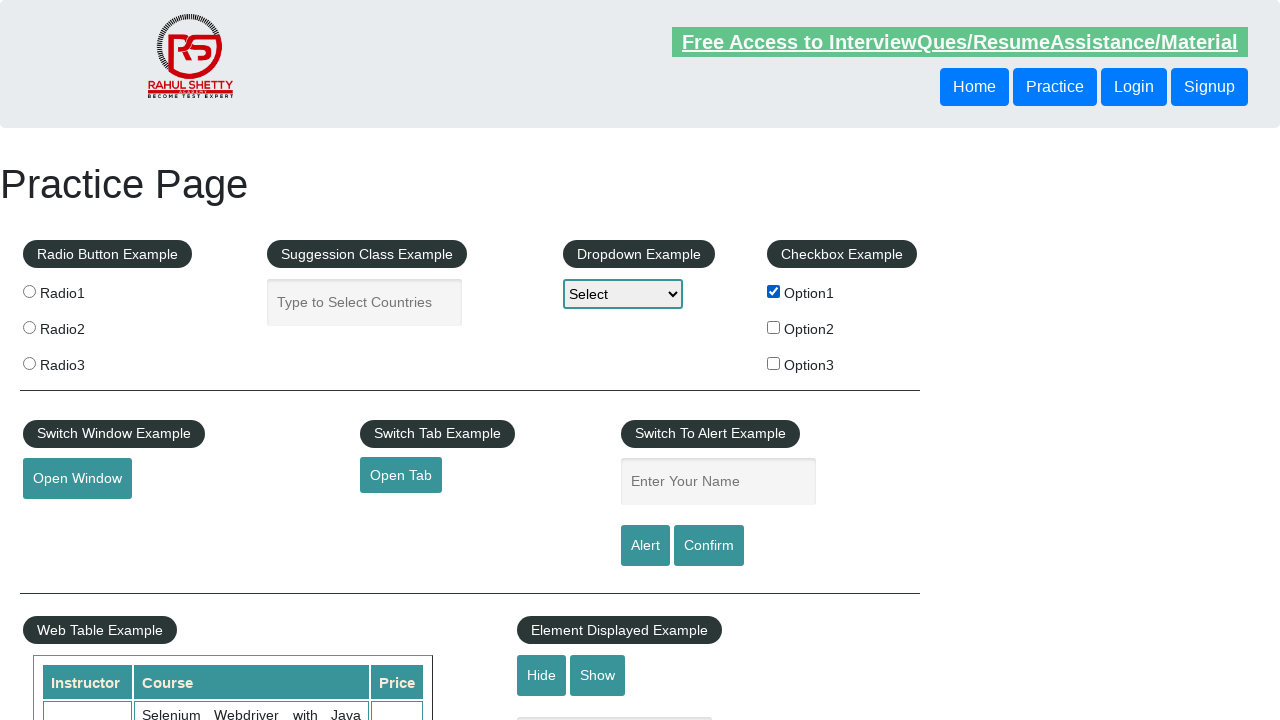

Waited 3 seconds
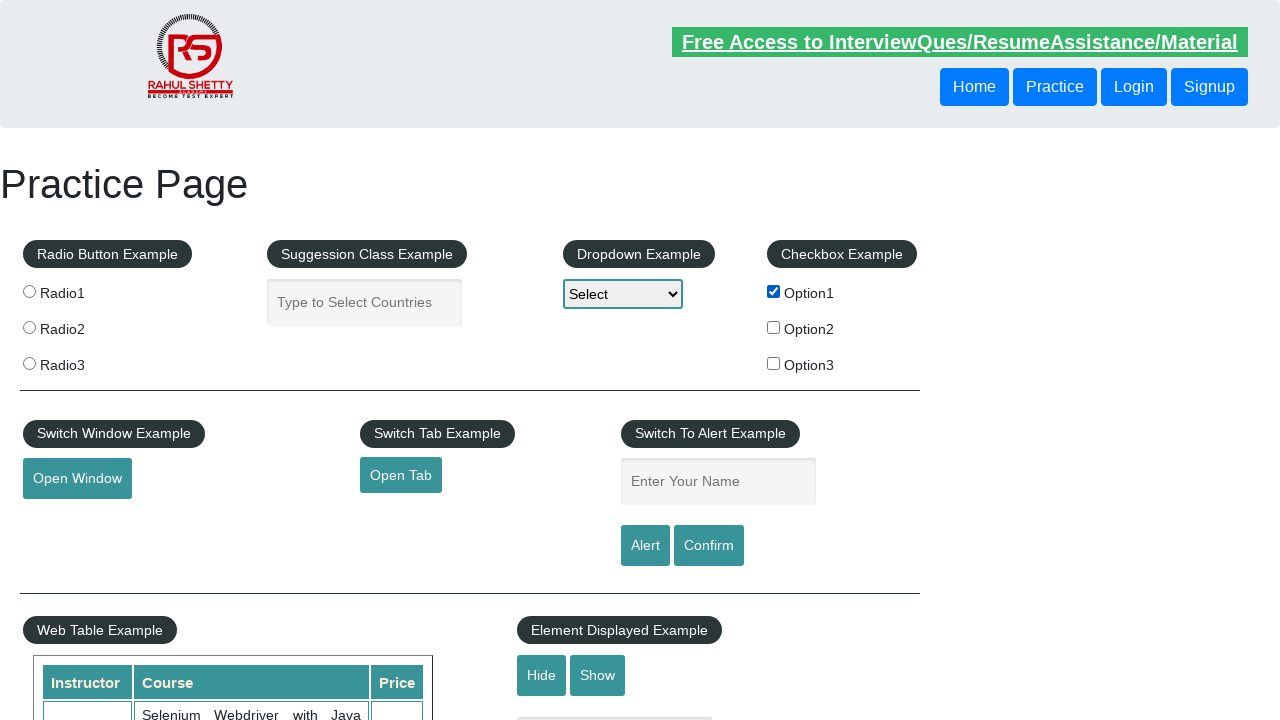

Clicked checkbox option 1 again to deselect it at (774, 291) on #checkBoxOption1
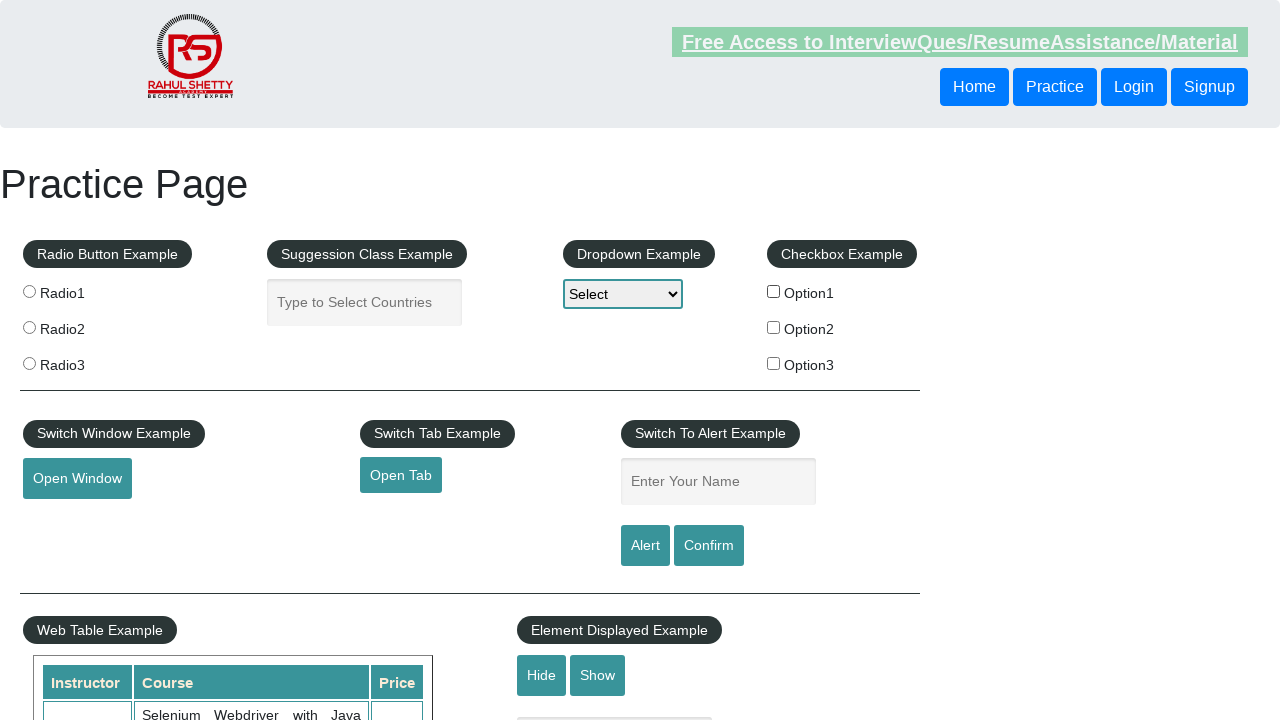

Verified checkbox is deselected: False
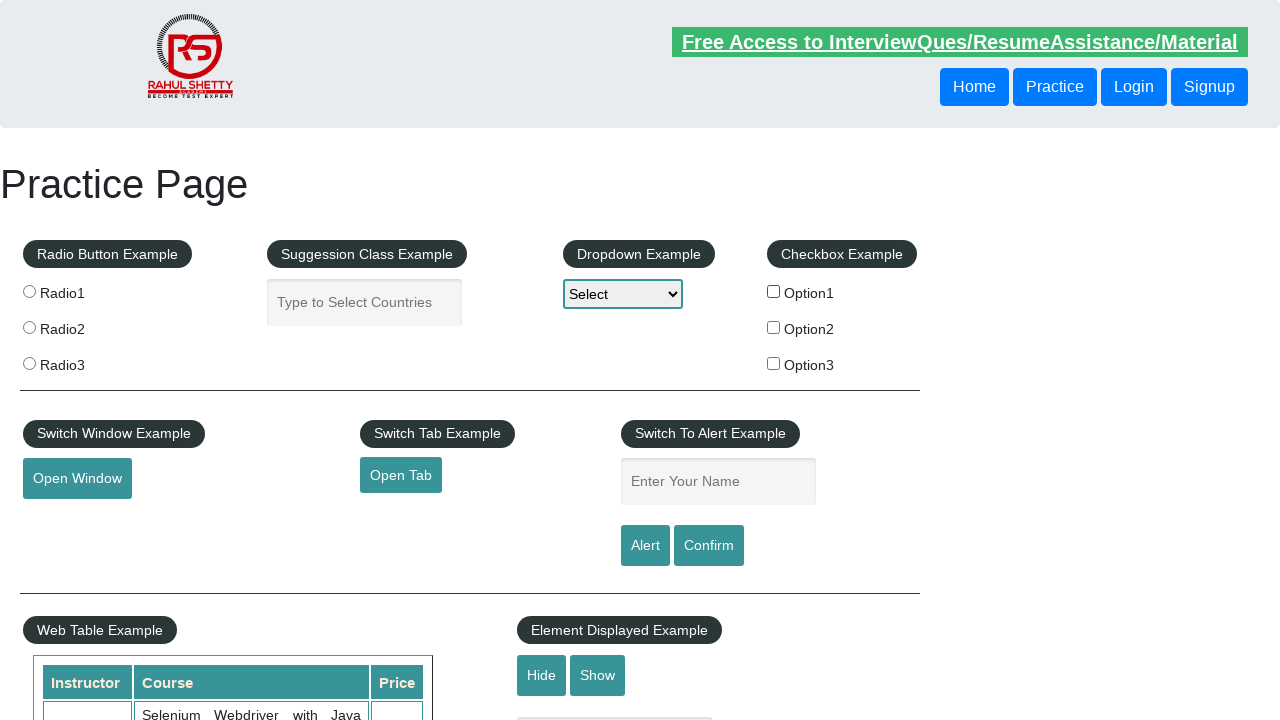

Counted total checkboxes on page: 3
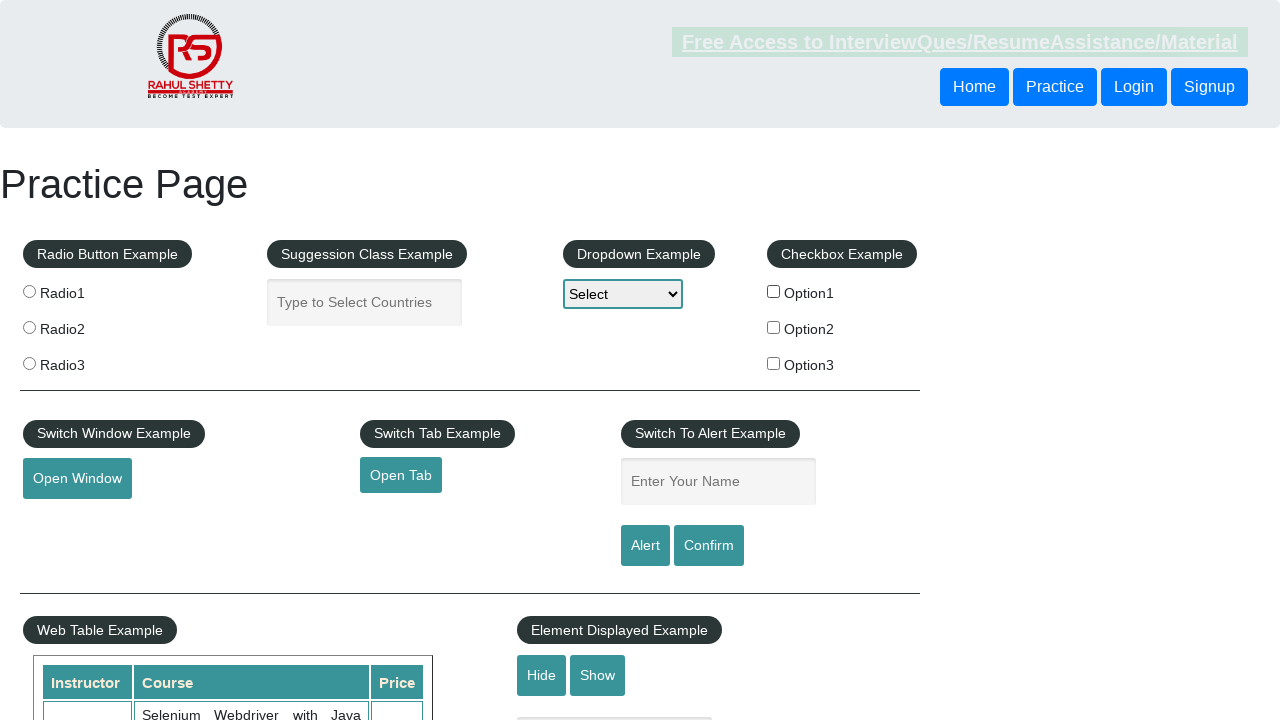

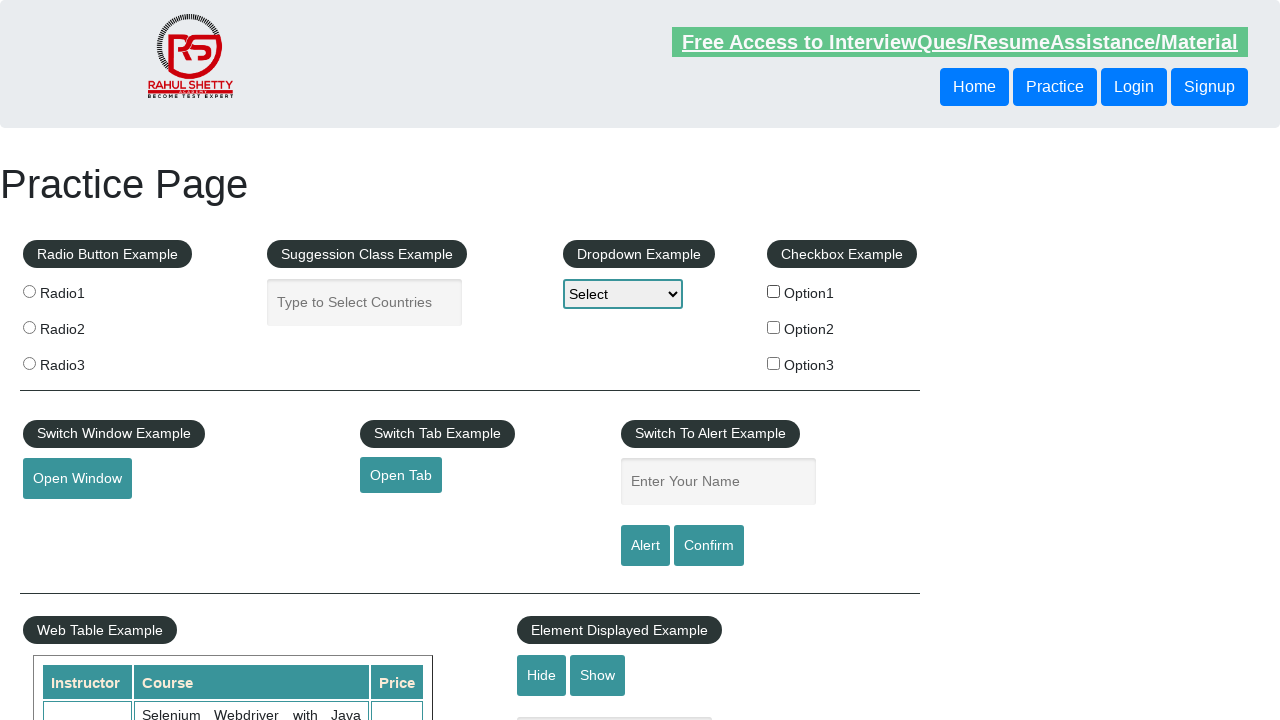